Tests A/B test opt-out functionality by visiting the page, verifying A/B test is active, then adding an opt-out cookie and refreshing to confirm the test is disabled.

Starting URL: http://the-internet.herokuapp.com/abtest

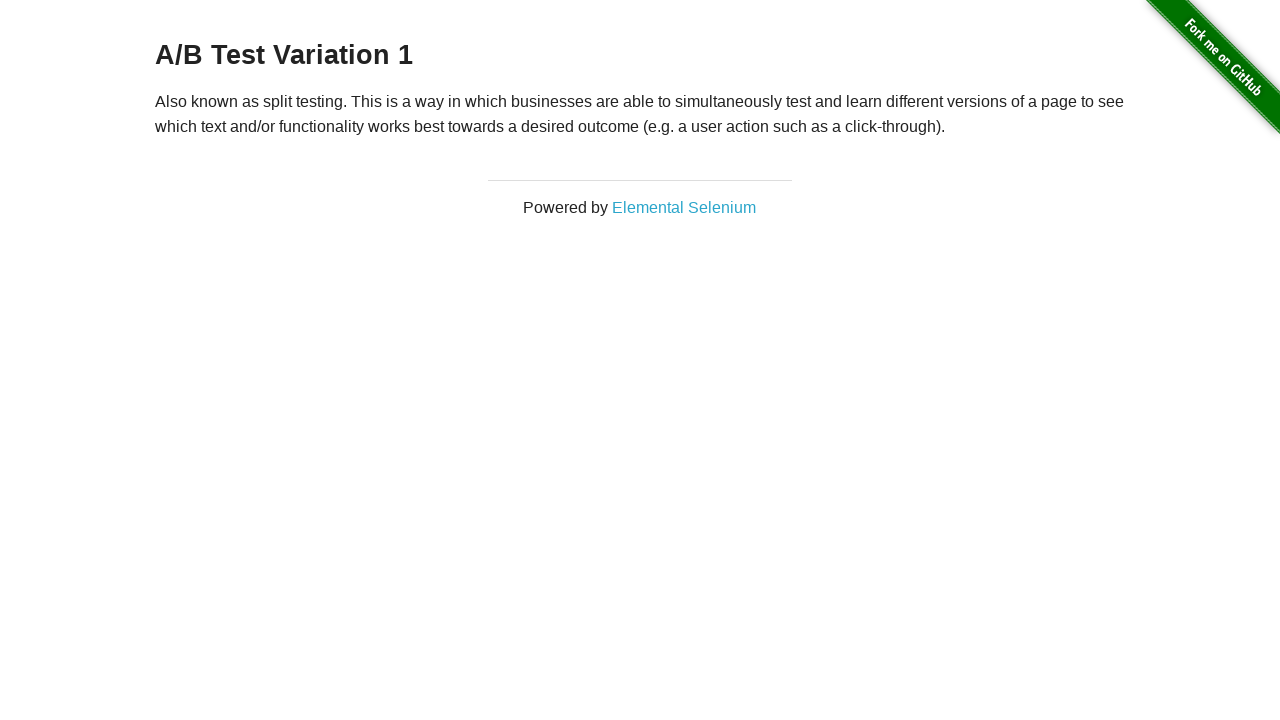

Located h3 heading element
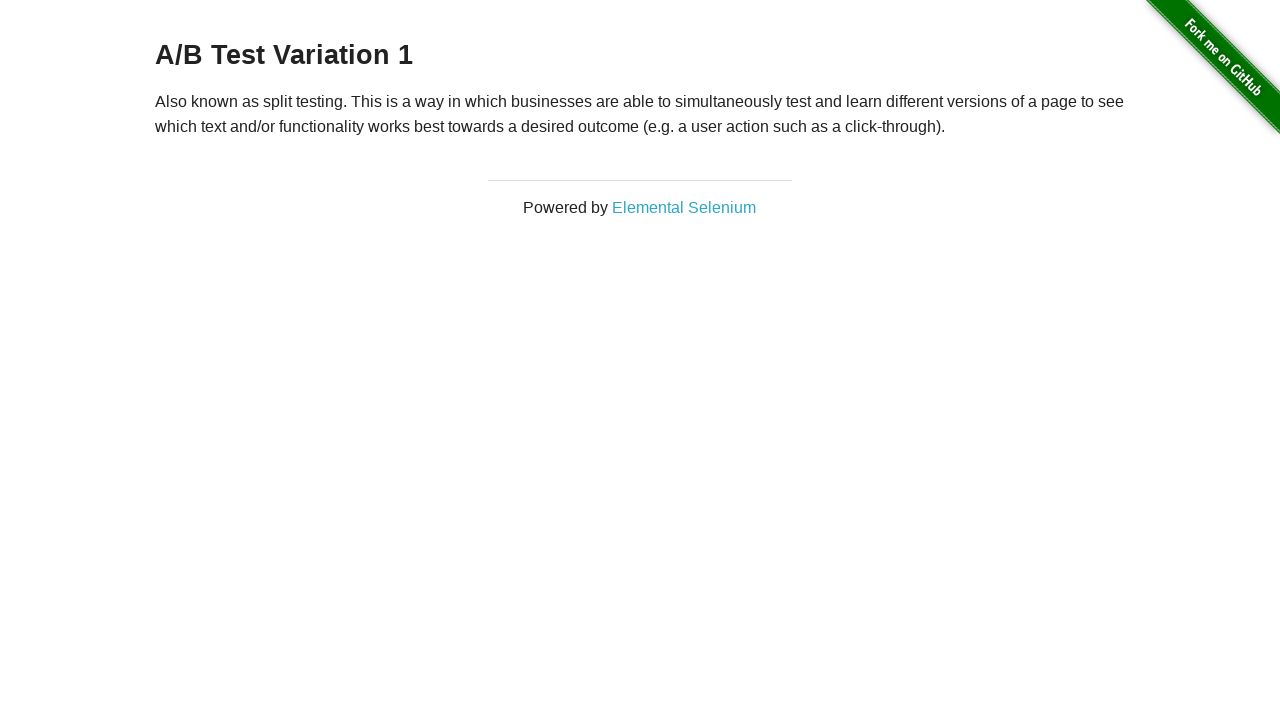

Retrieved heading text content
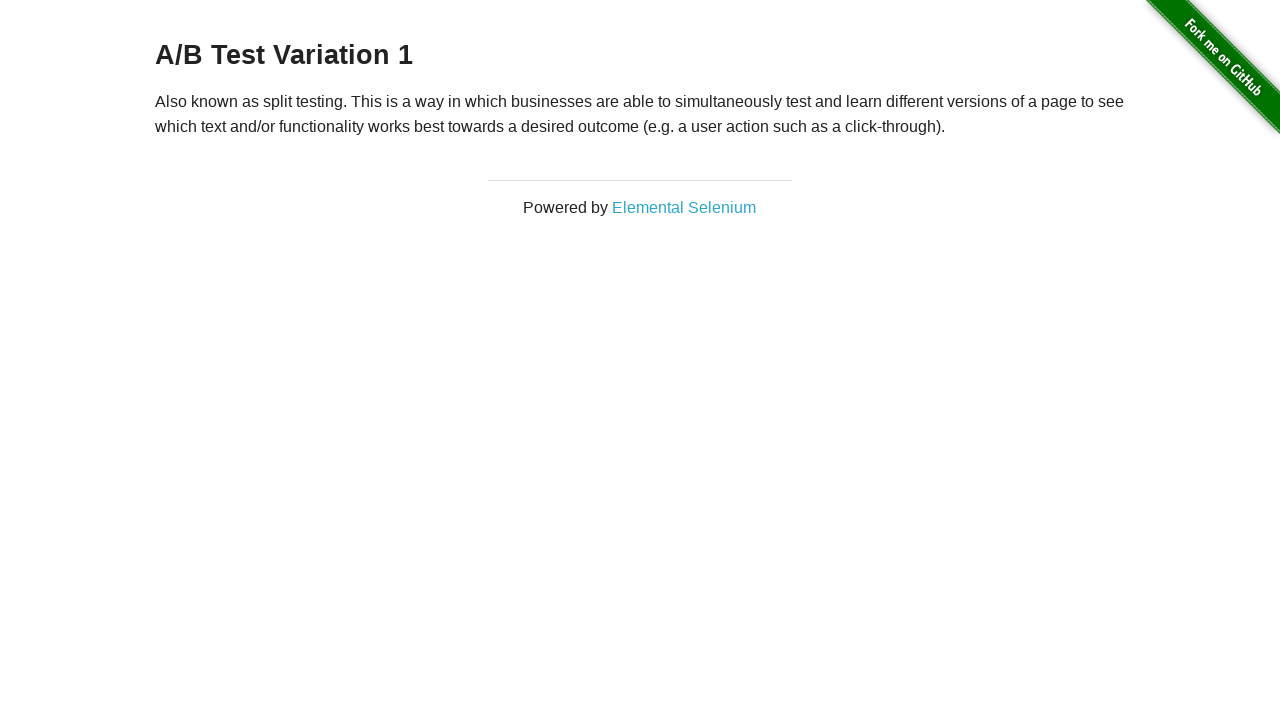

Verified A/B test is active - heading starts with 'A/B Test'
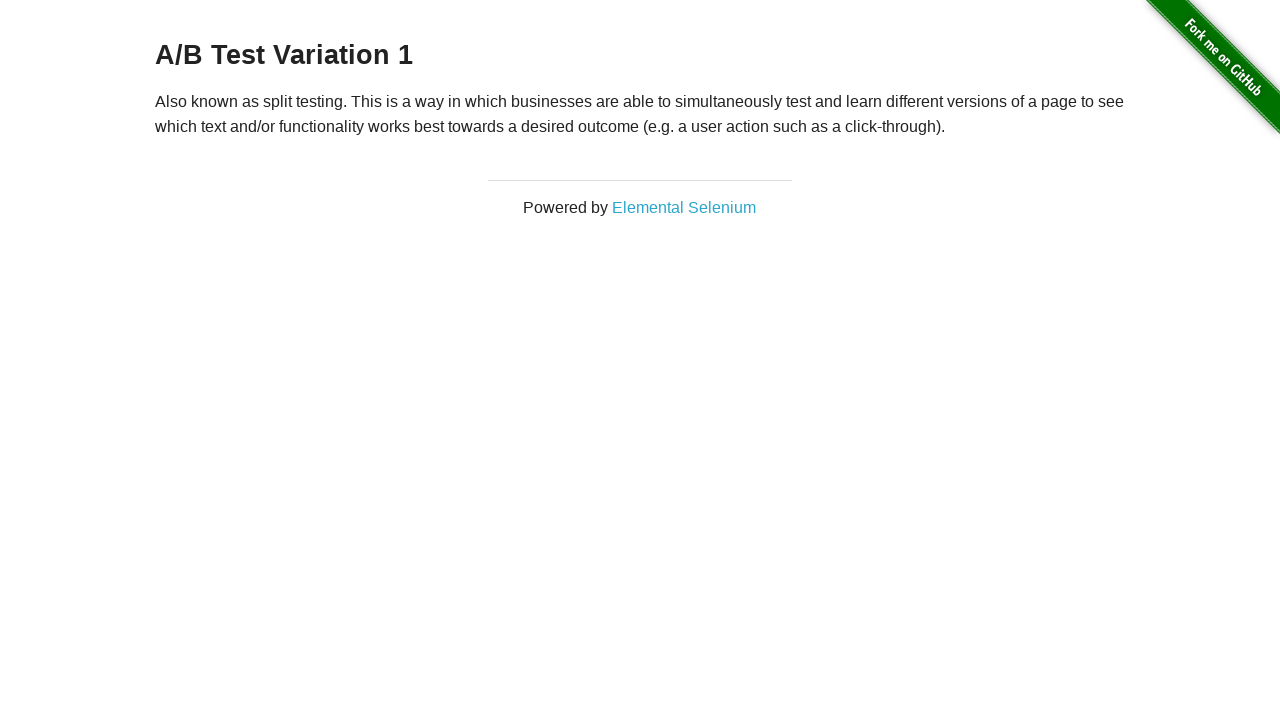

Added optimizelyOptOut cookie to opt out of A/B test
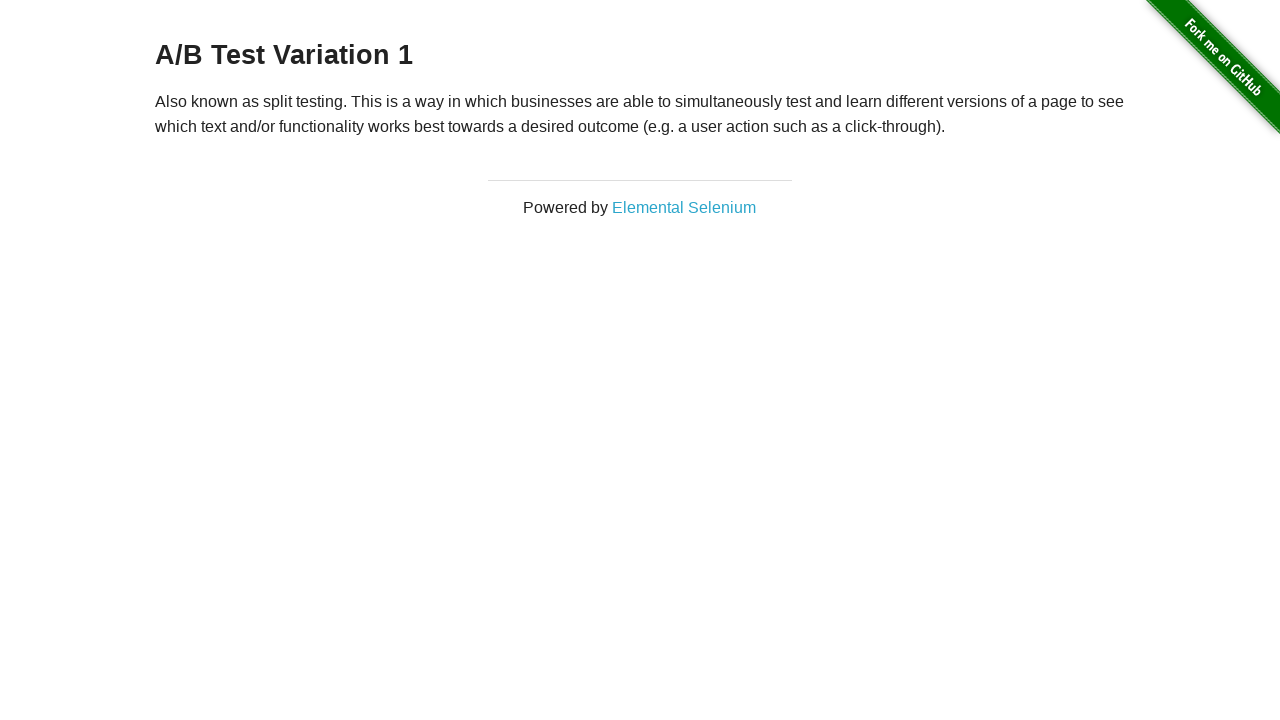

Reloaded page to apply opt-out cookie
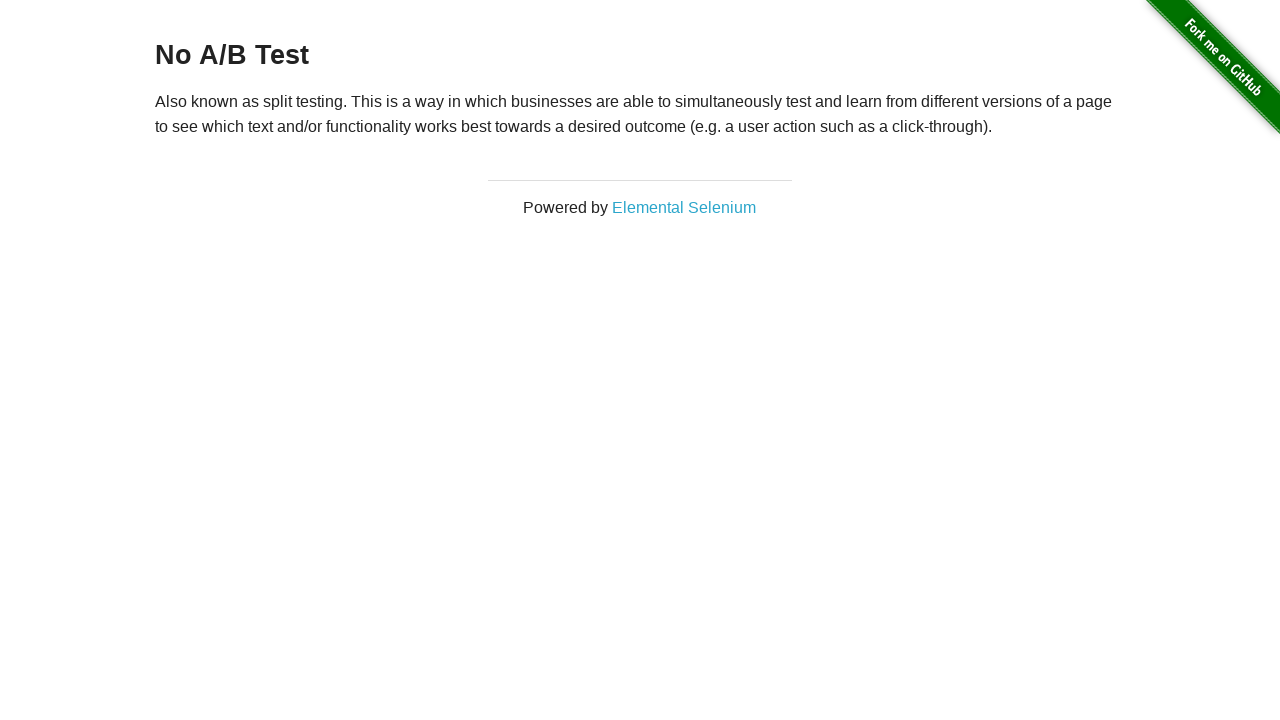

Retrieved updated heading text content after reload
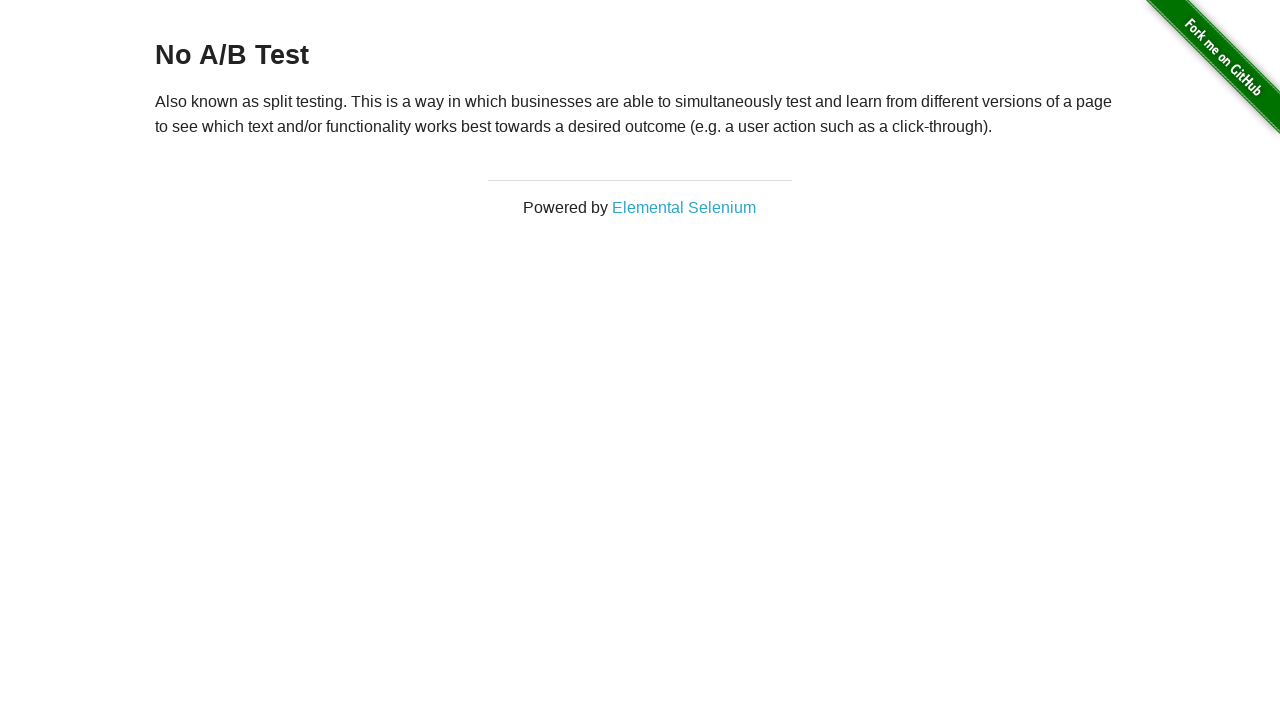

Verified A/B test is disabled - heading equals 'No A/B Test'
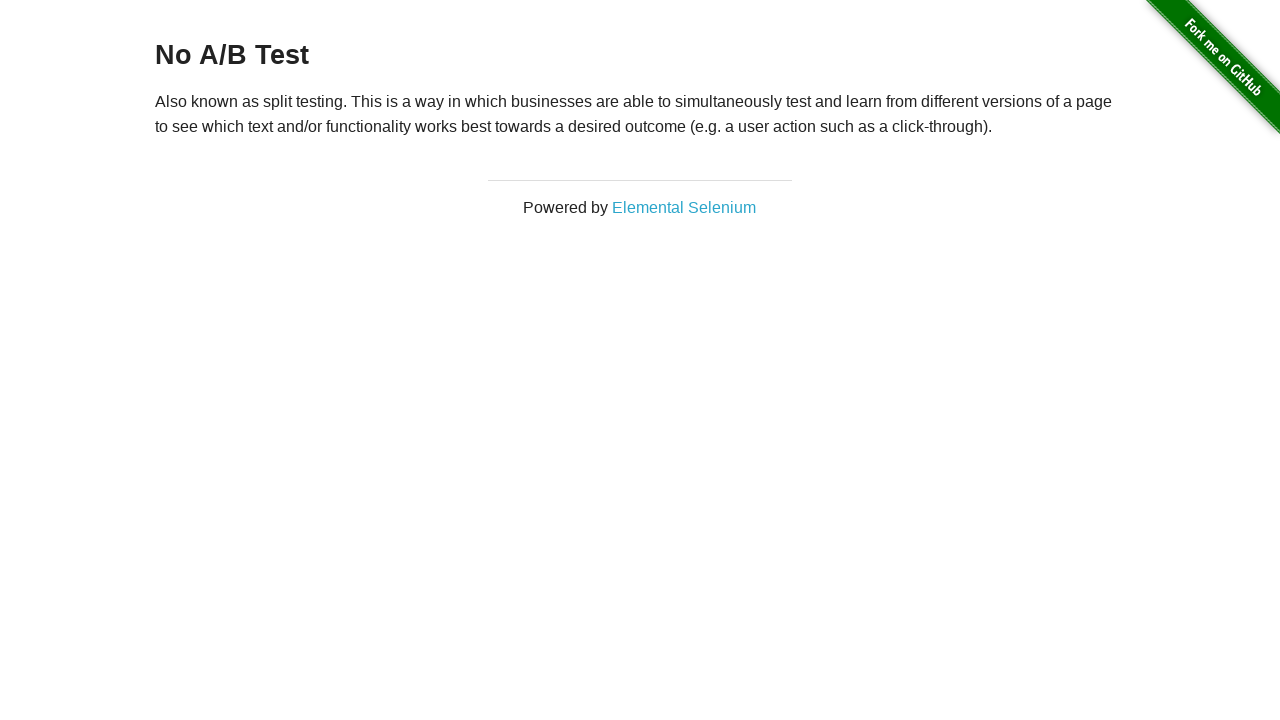

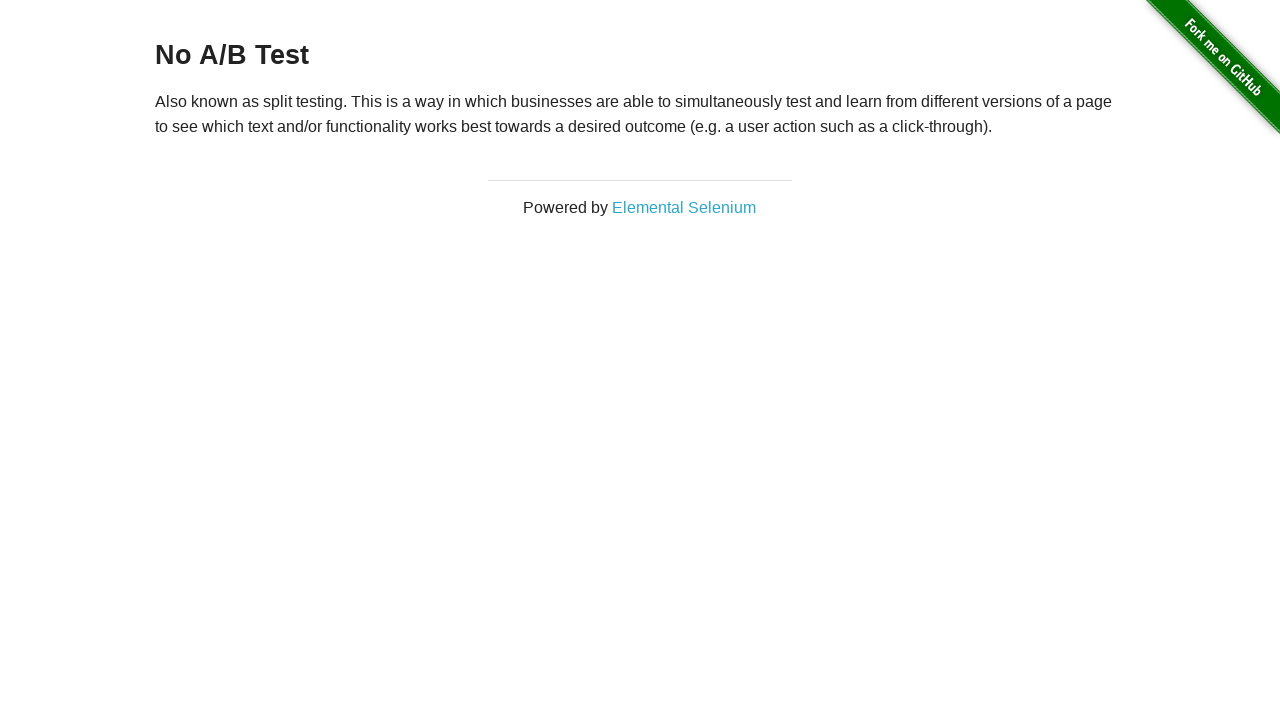